Tests sending input to a JavaScript prompt dialog and verifying the entered text is displayed

Starting URL: http://the-internet.herokuapp.com/javascript_alerts

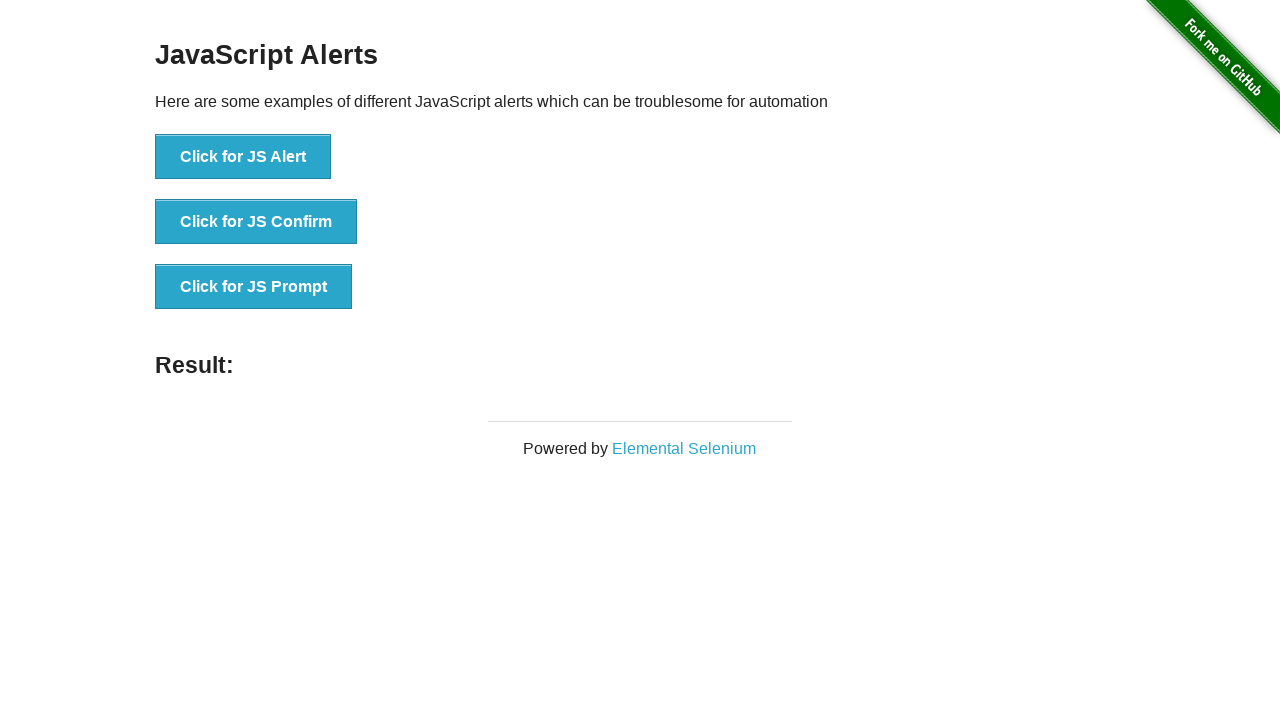

Set up dialog handler to accept prompt with text 'Hello world'
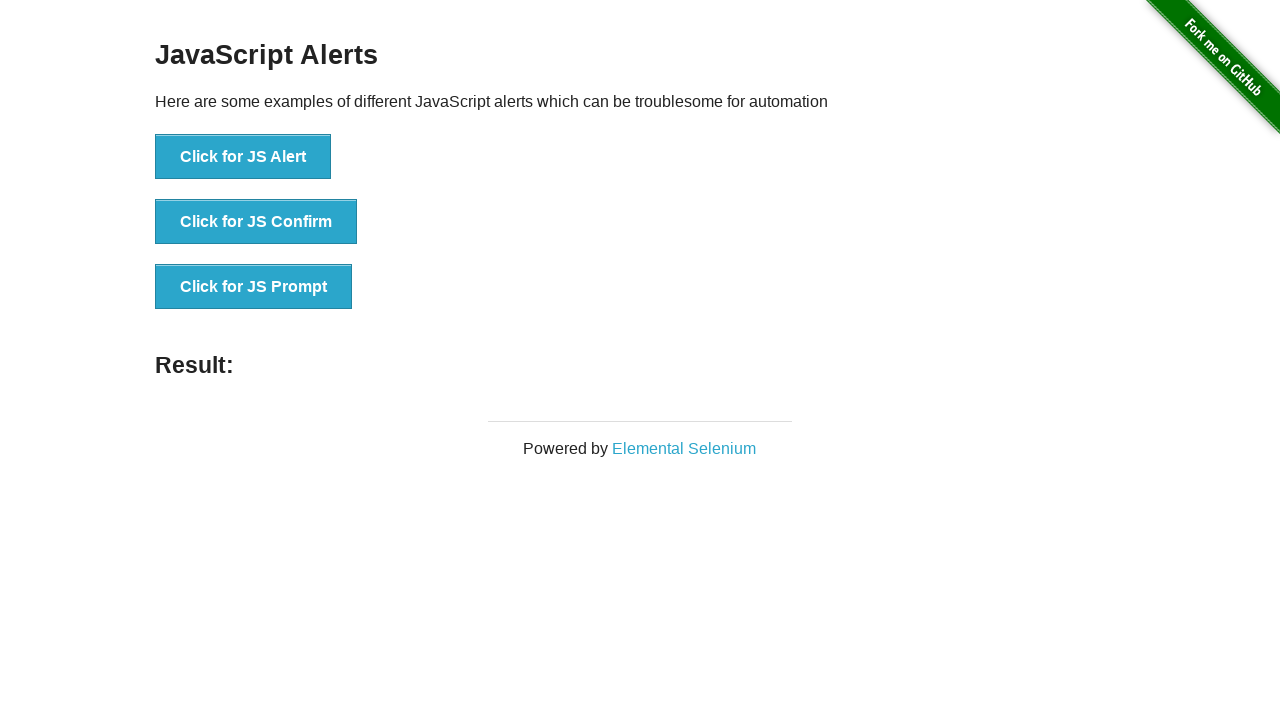

Clicked JS Prompt button to trigger prompt dialog at (254, 287) on button[onclick*='jsPrompt']
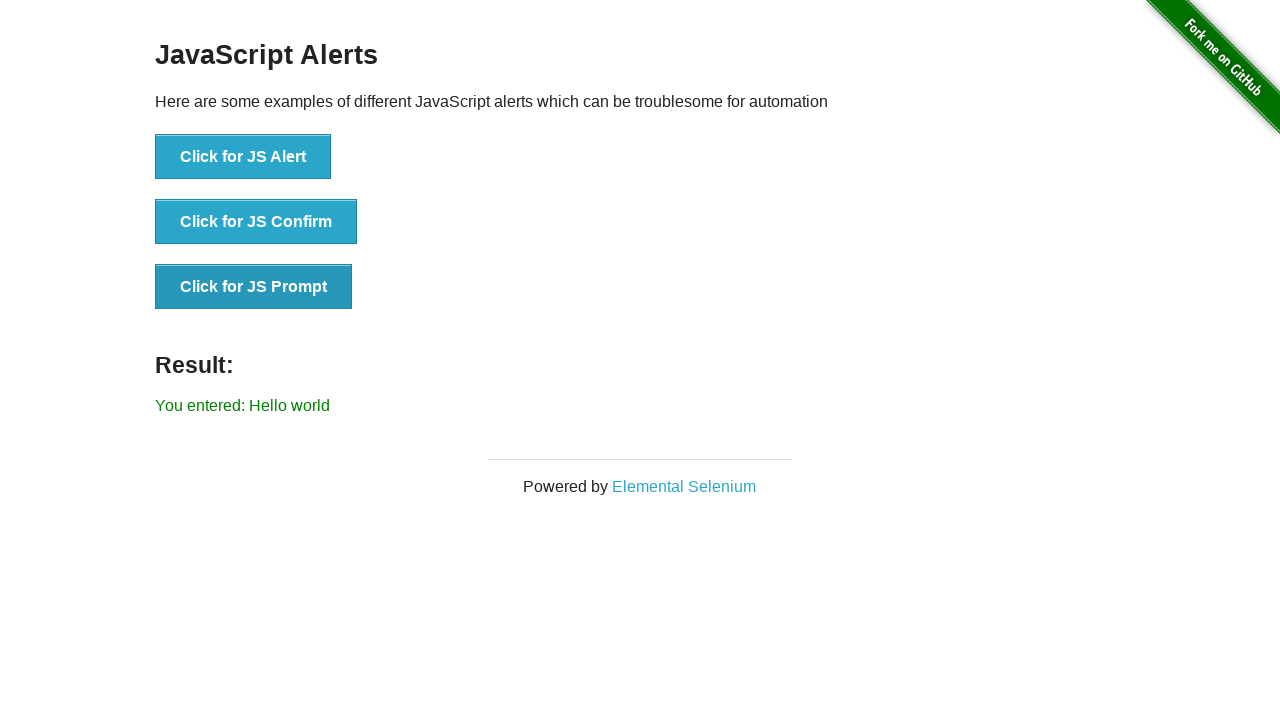

Verified result displays entered text 'You entered: Hello world'
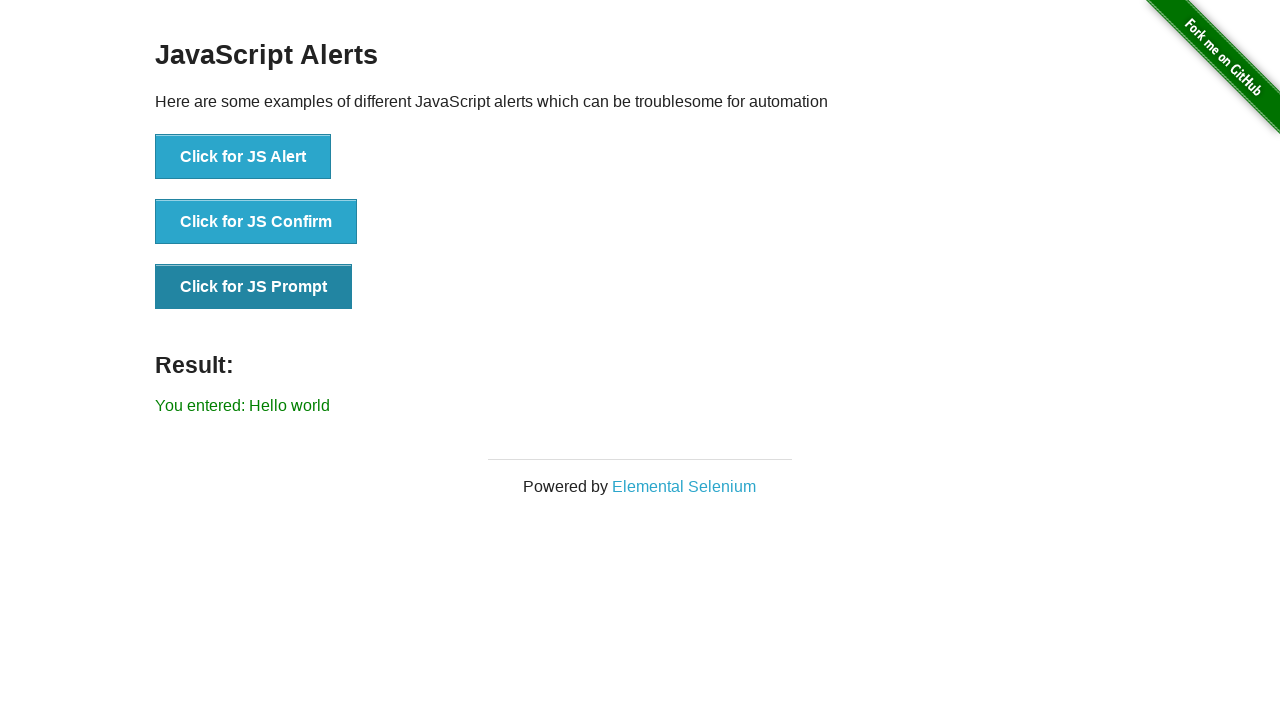

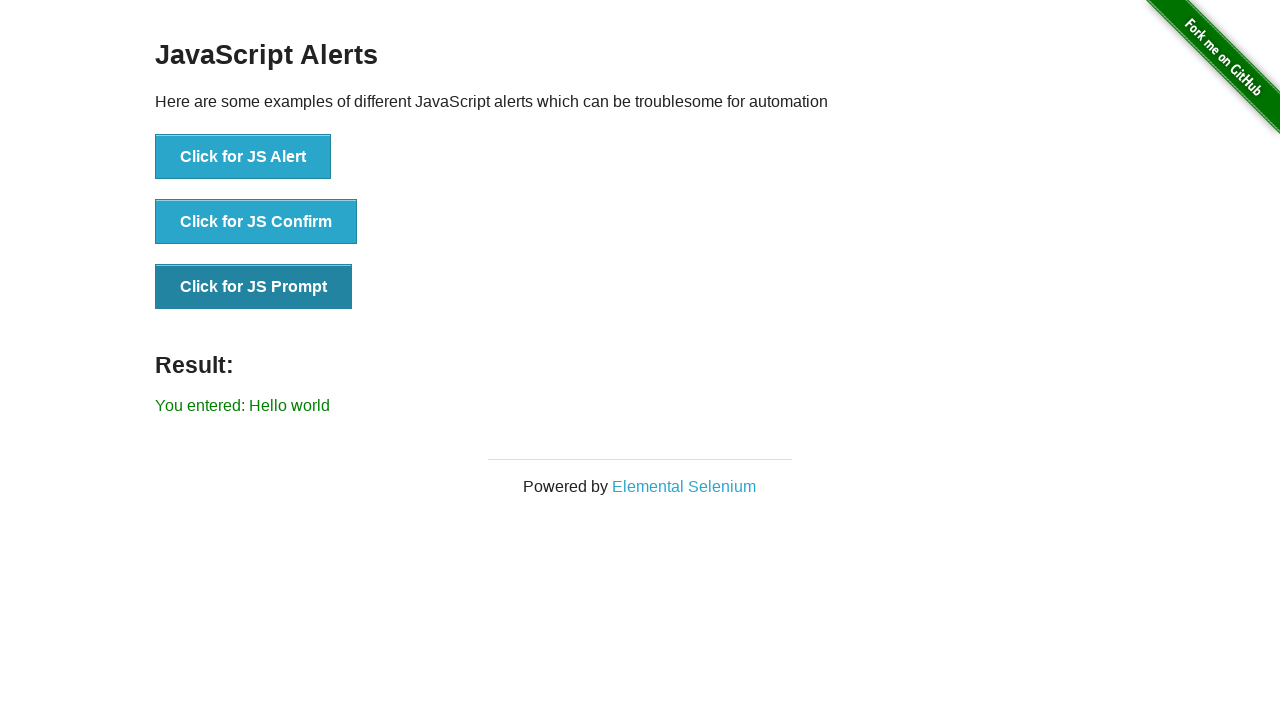